Tests the search functionality on Douban website by entering a search query and submitting the form

Starting URL: https://www.douban.com/

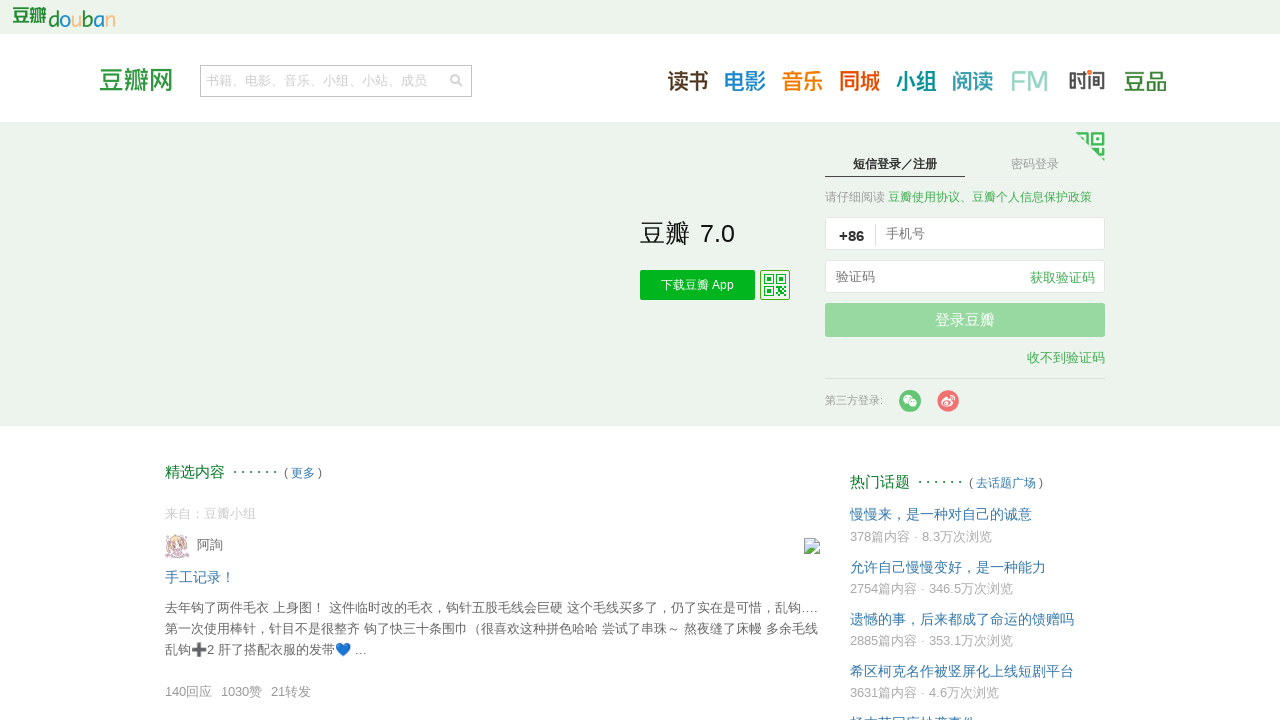

Filled search box with 'selenium automation testing' on input[name='q']
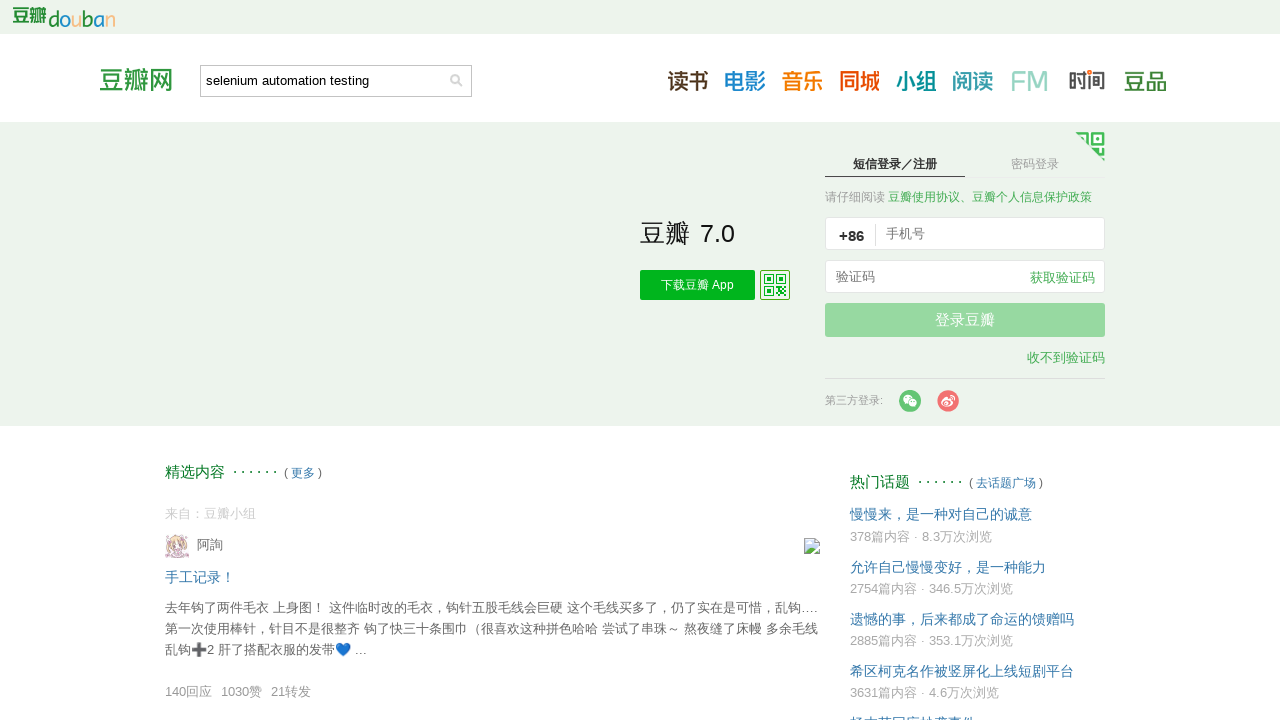

Submitted search form by pressing Enter on input[name='q']
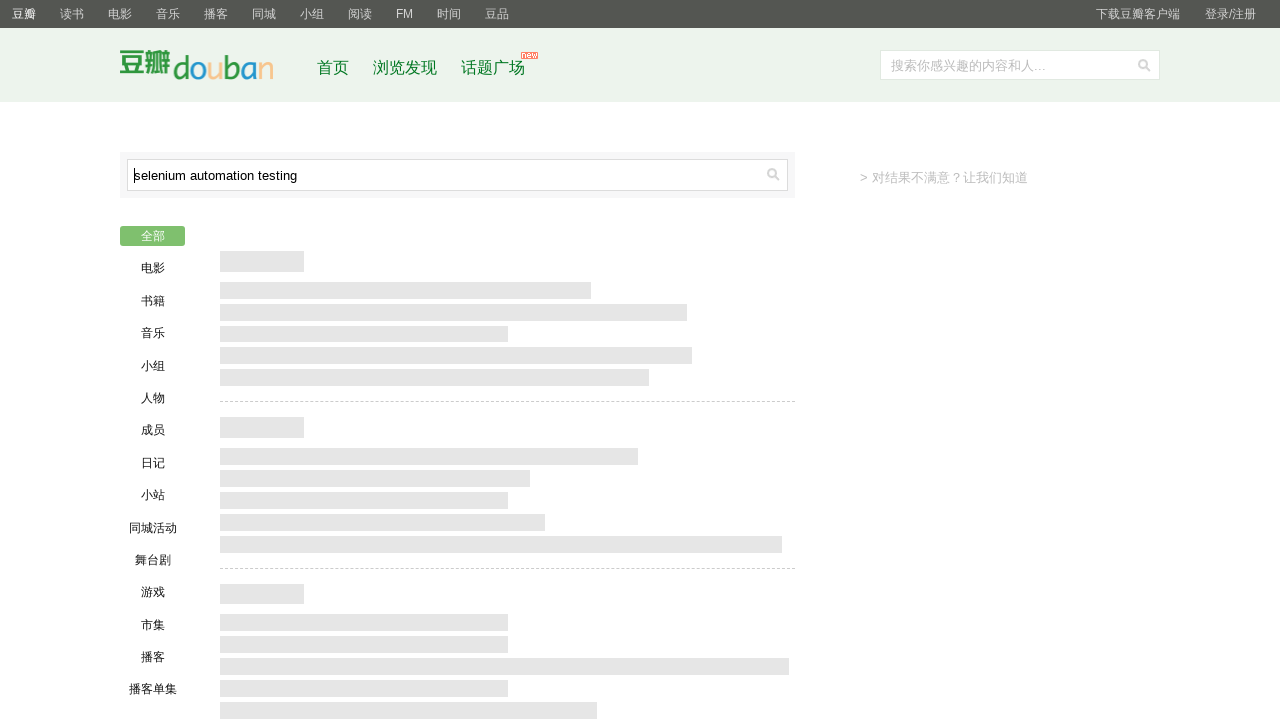

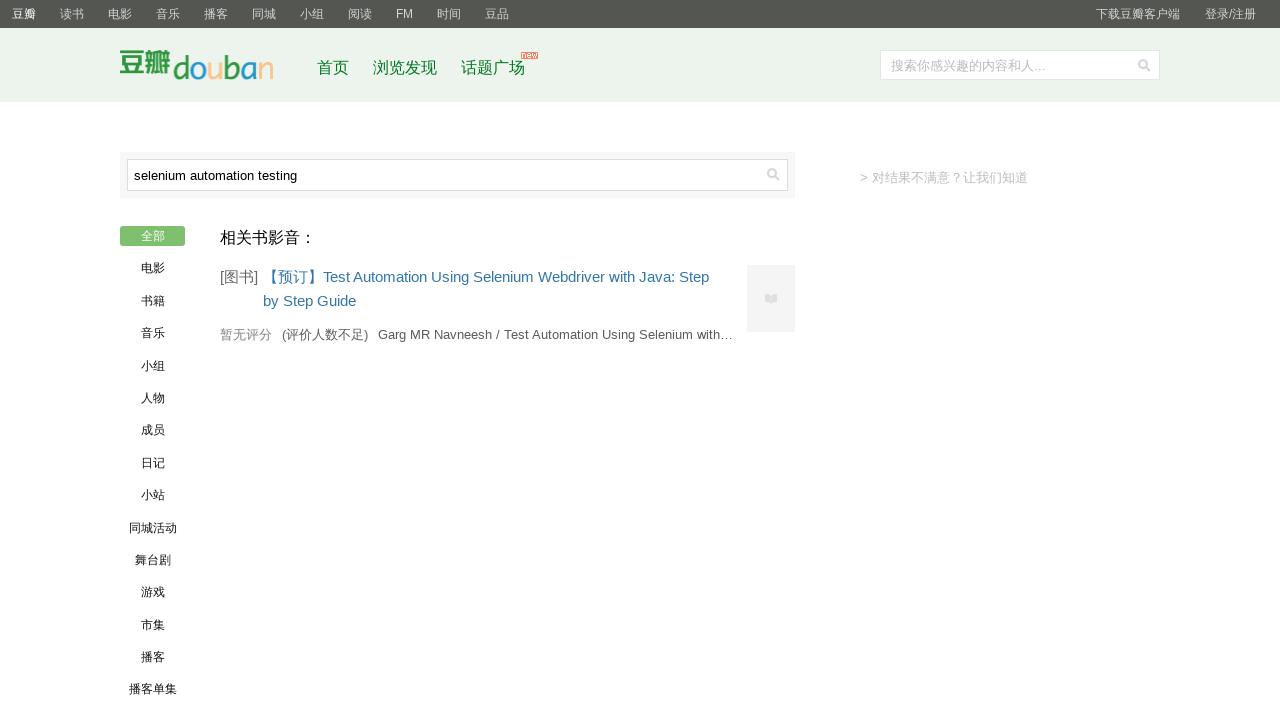